Tests calendar date picker functionality by selecting a specific date (December 15, 2027) through the calendar widget - clicking through year, month, and day selections.

Starting URL: https://rahulshettyacademy.com/seleniumPractise/#/offers

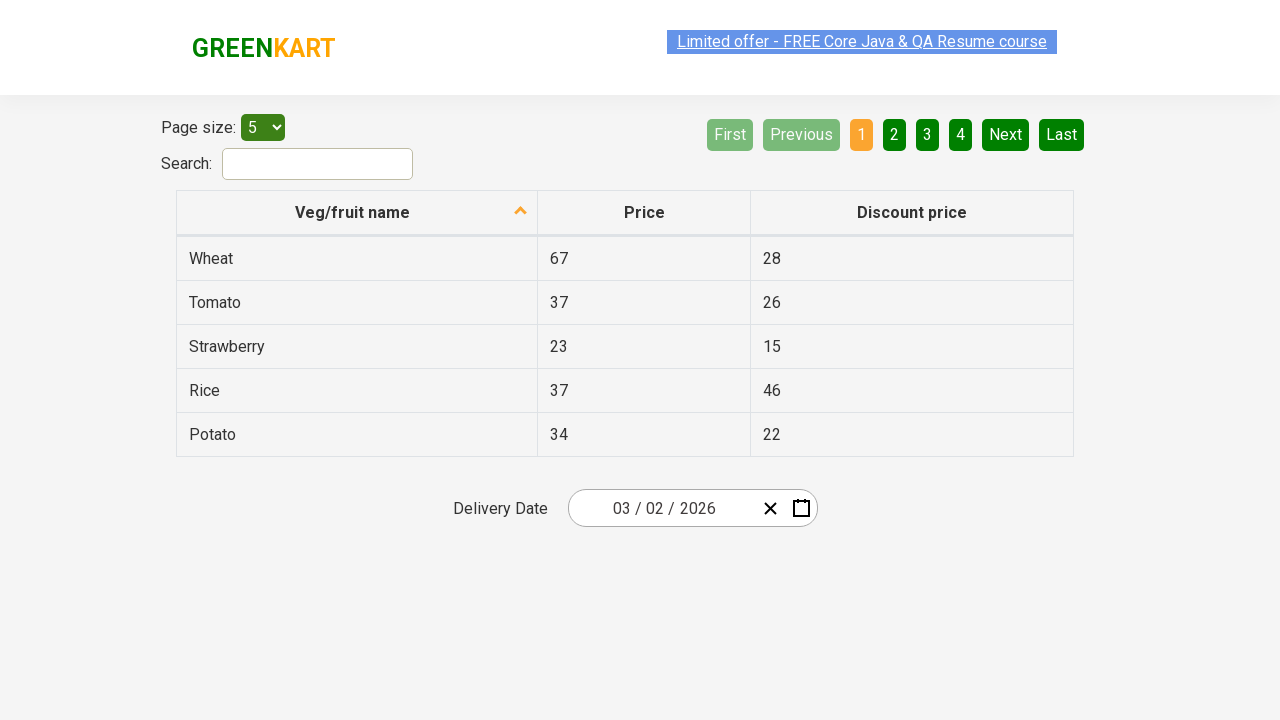

Clicked on calendar edit box to open the date picker at (662, 508) on div.react-date-picker__inputGroup
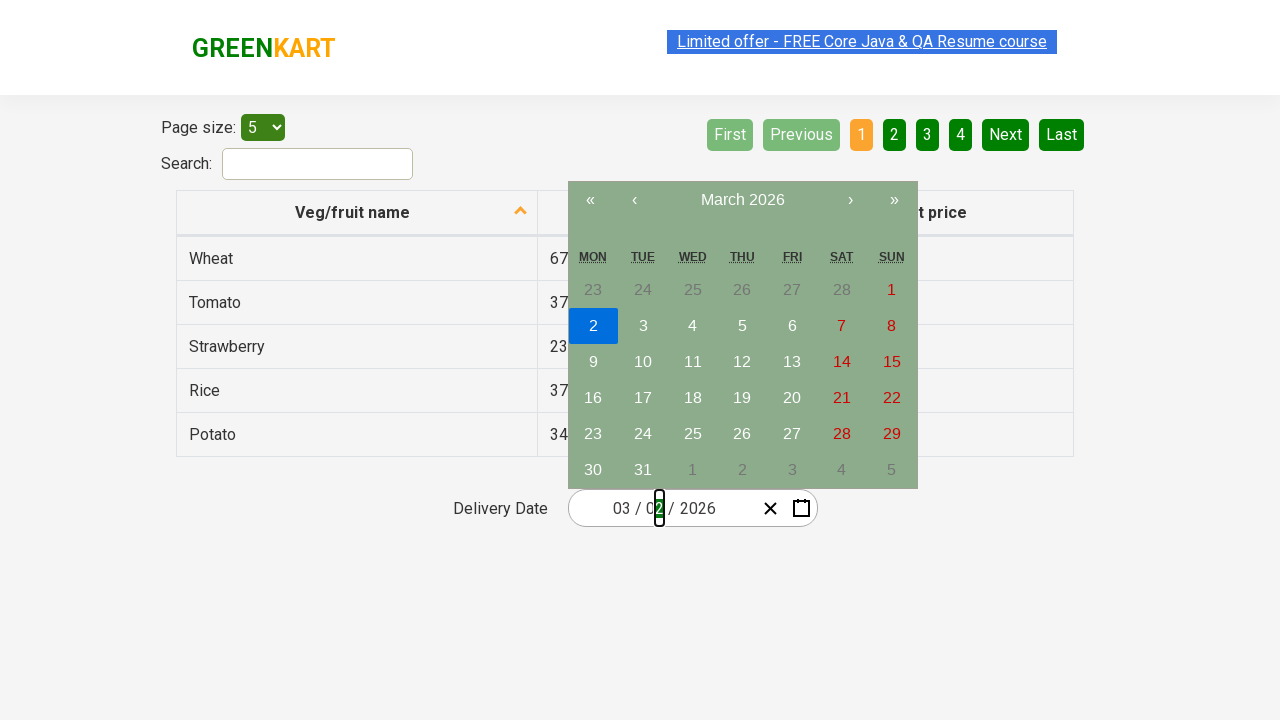

Clicked navigation label to navigate to month view at (742, 200) on button.react-calendar__navigation__label
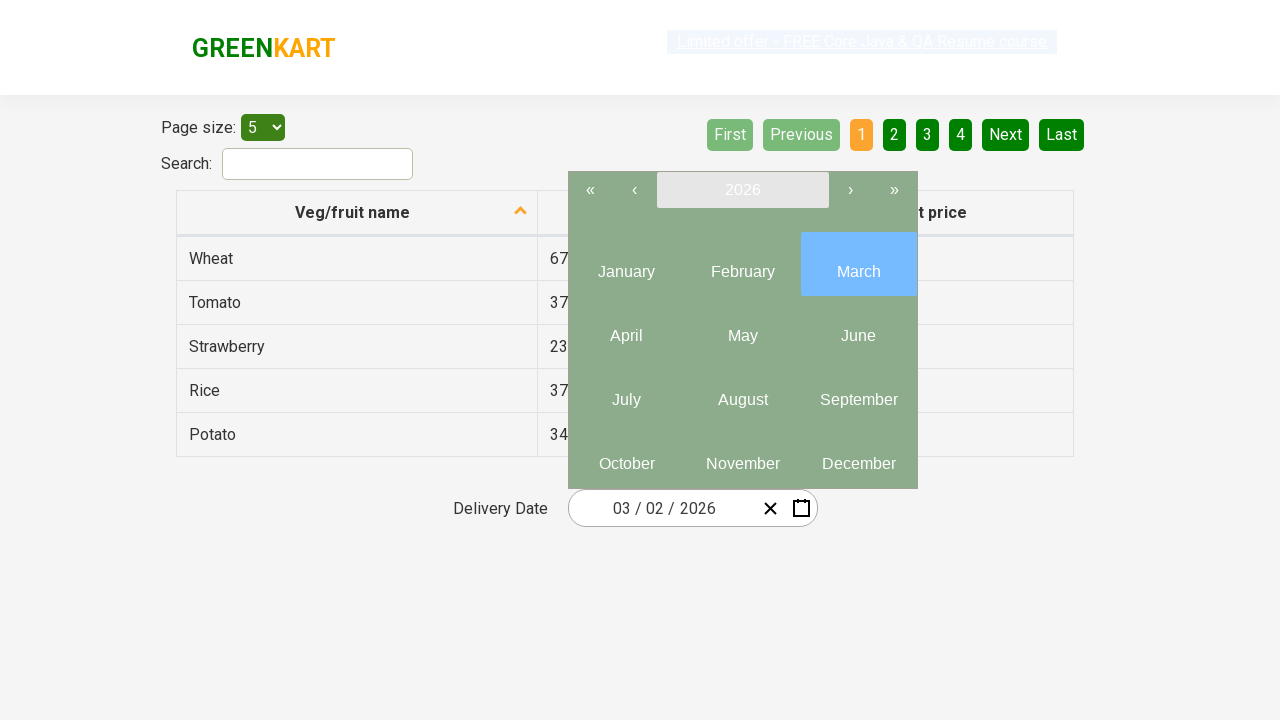

Clicked navigation label again to navigate to year view at (742, 190) on button.react-calendar__navigation__label
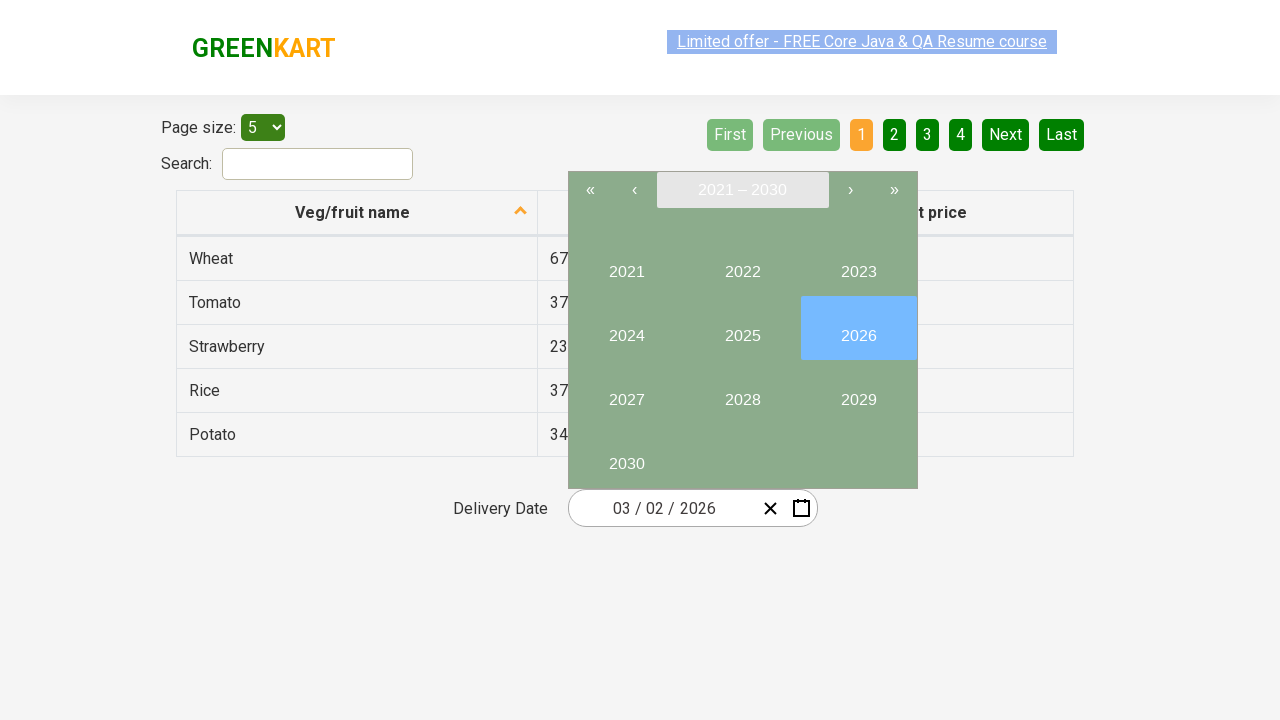

Clicked on target year 2027 at (626, 392) on //button[text()='2027']
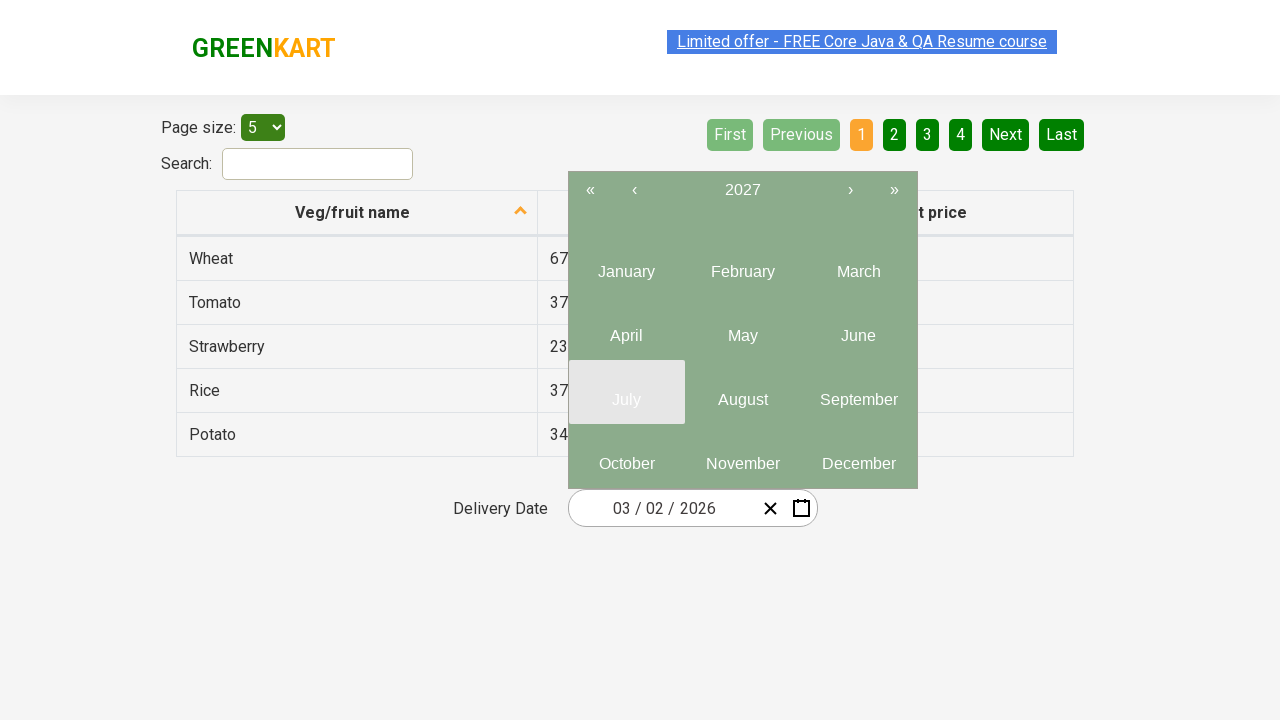

Clicked on target month December (index 11) at (858, 456) on .react-calendar__year-view__months__month >> nth=11
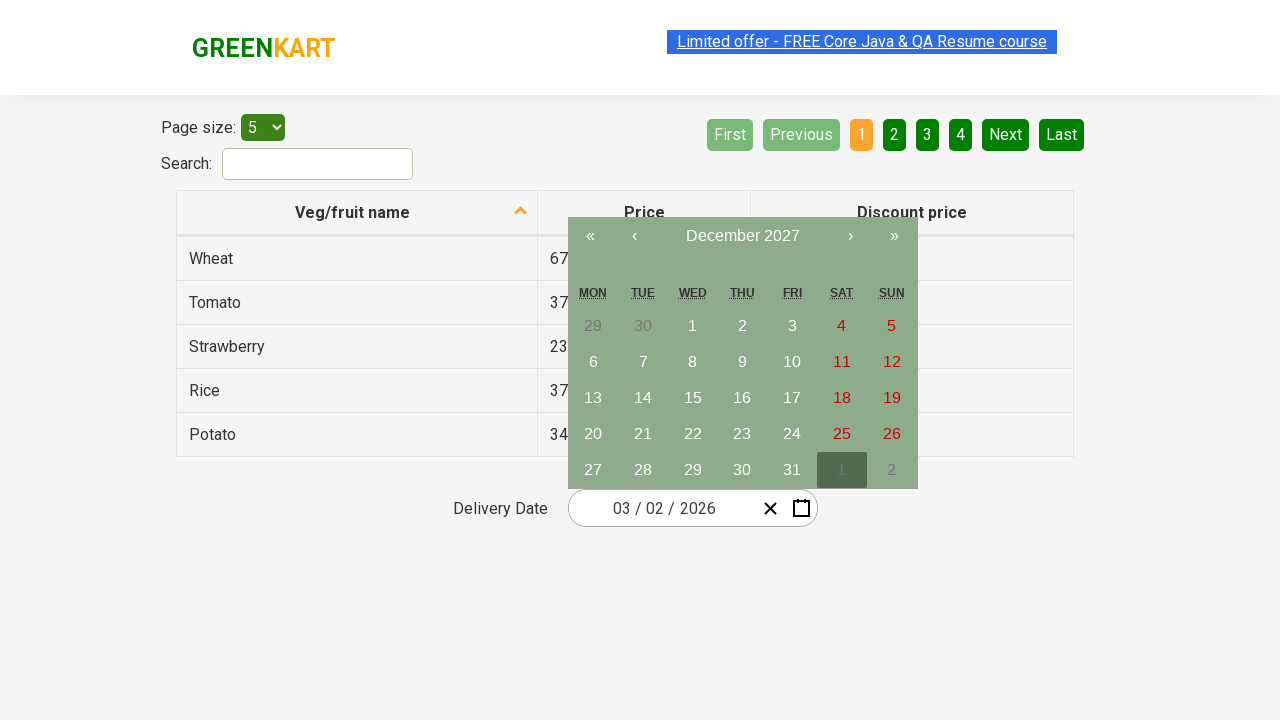

Selected target date December 15, 2027 at (693, 398) on //abbr[text()='15']
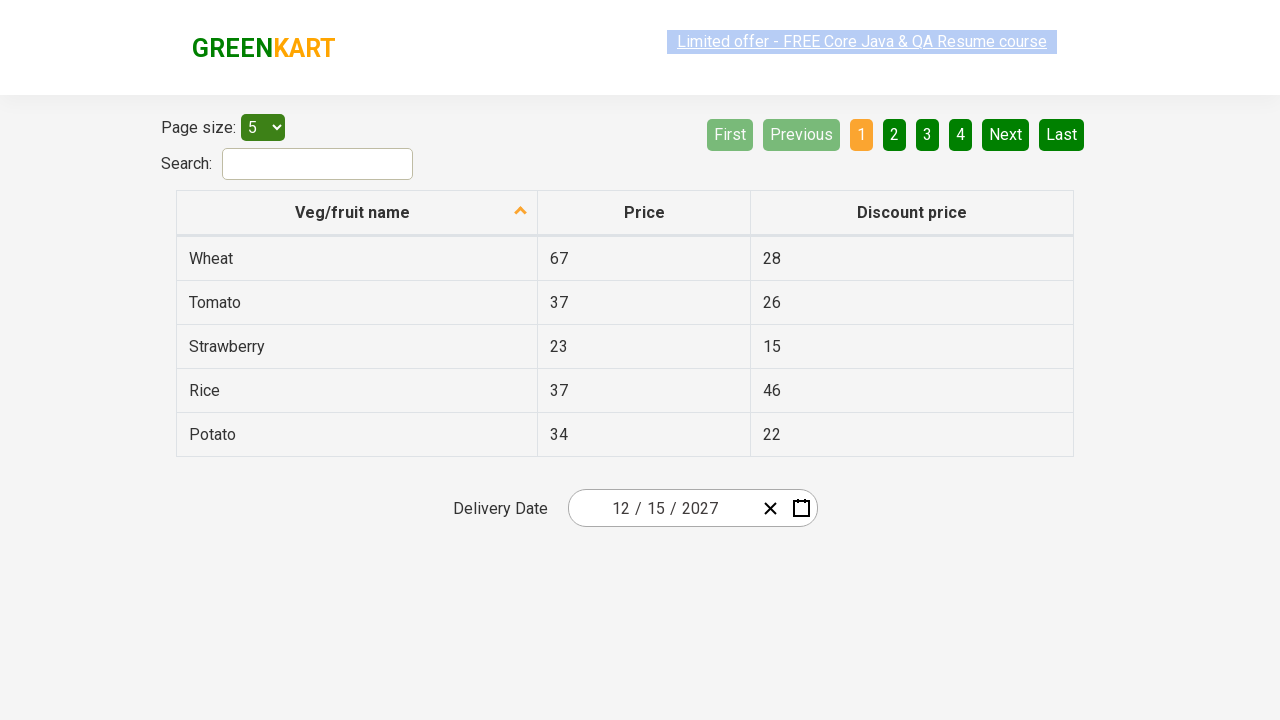

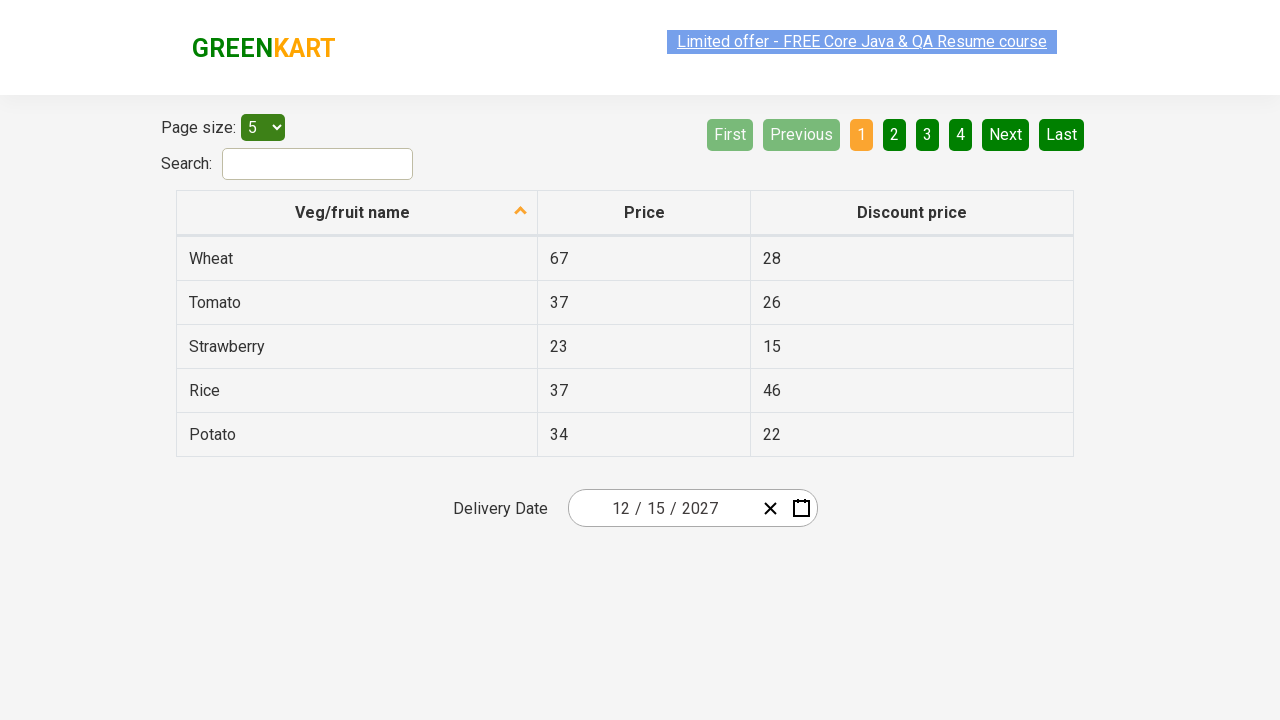